Navigates to a PWA book app and interacts with a search input field within a shadow DOM element

Starting URL: https://books-pwakit.appspot.com/

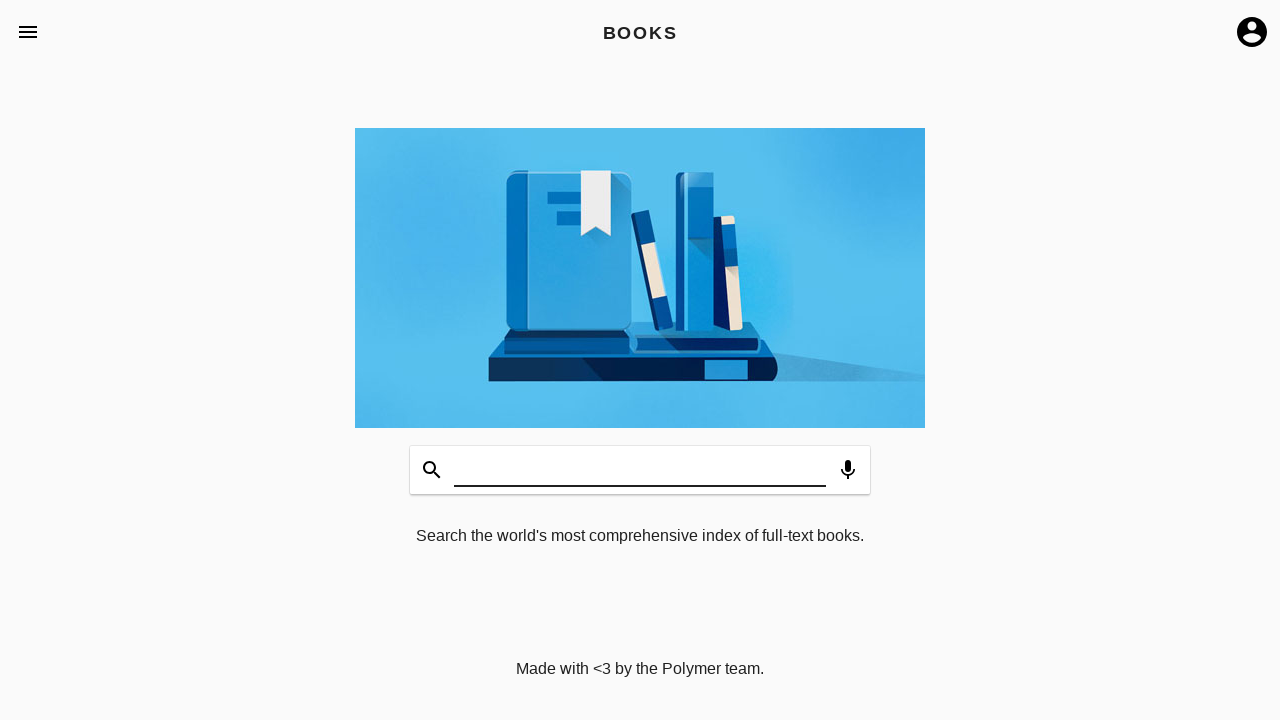

Waited for shadow DOM host element 'book-app' to be present
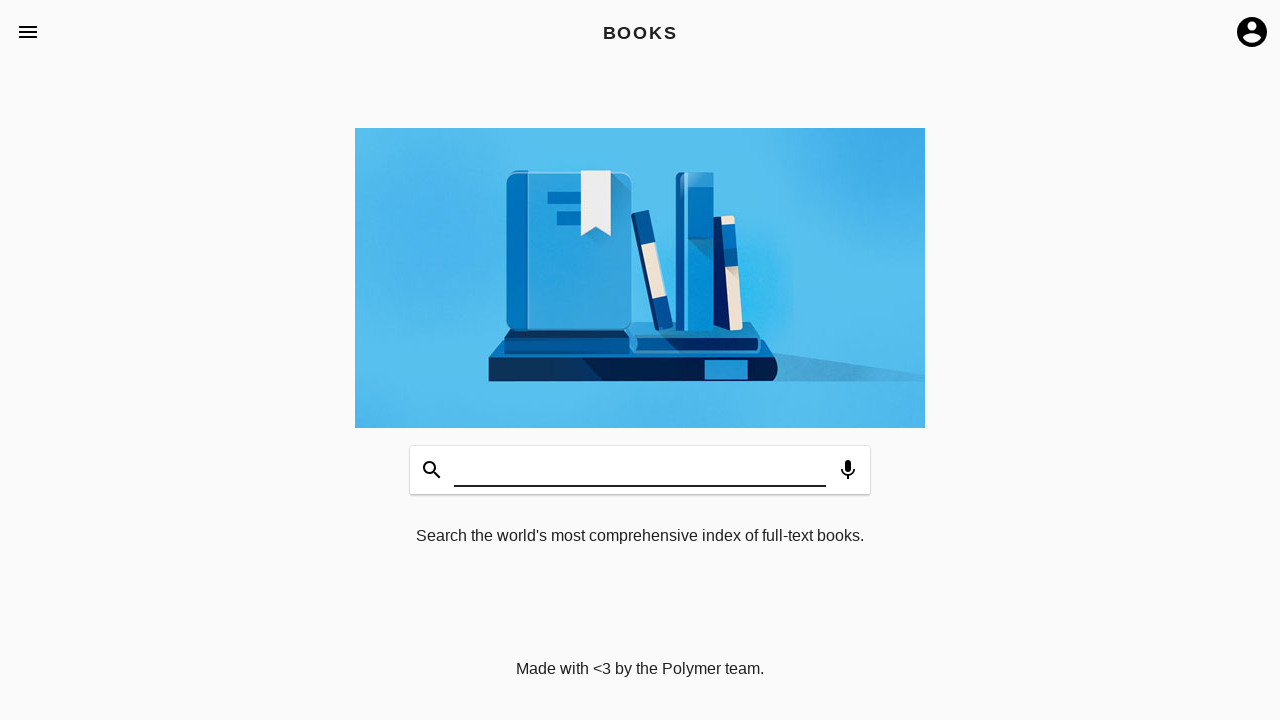

Filled search input field within shadow DOM with 'testing' on book-app input#input
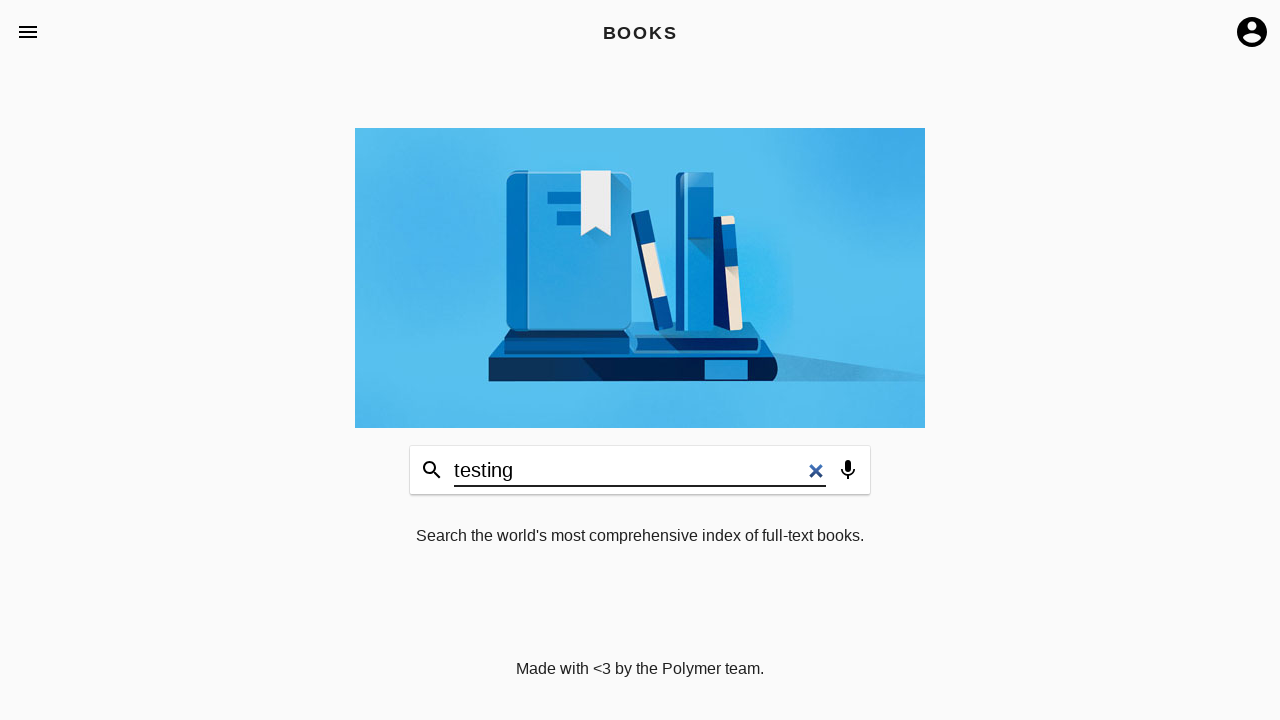

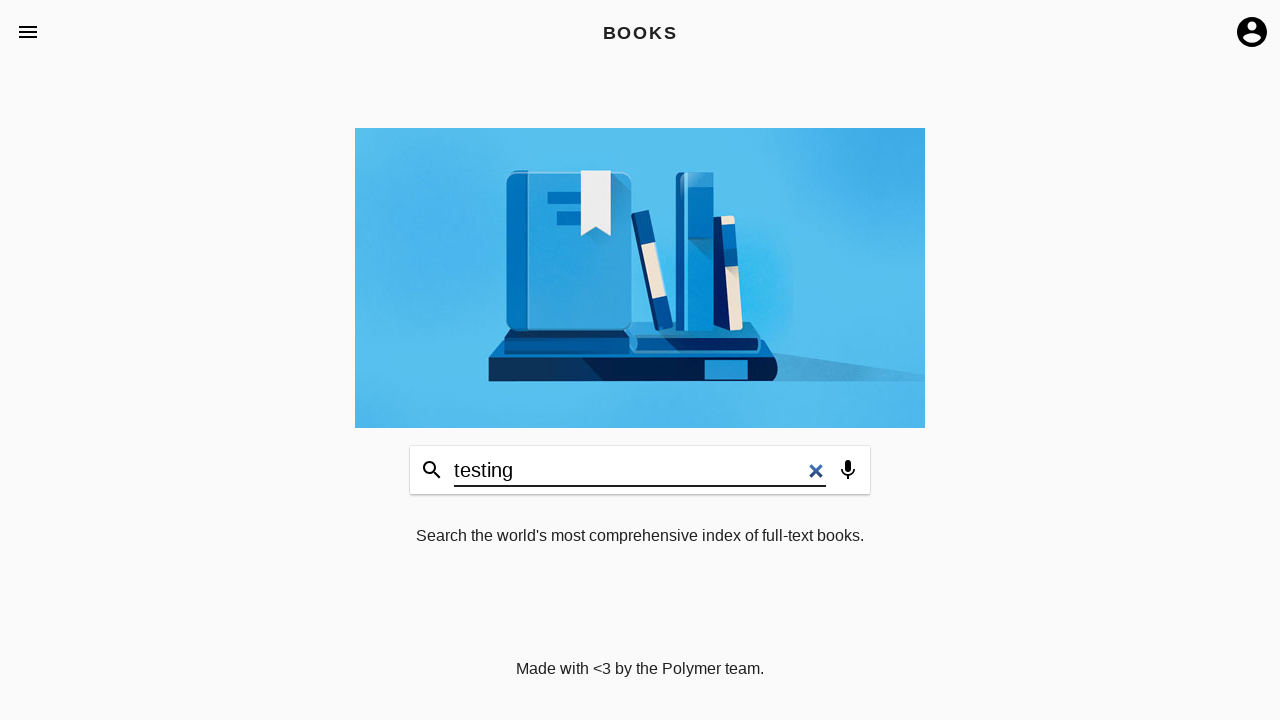